Tests an autosuggest dropdown by typing partial text and selecting a matching option from the suggestions that appear

Starting URL: https://rahulshettyacademy.com/dropdownsPractise/

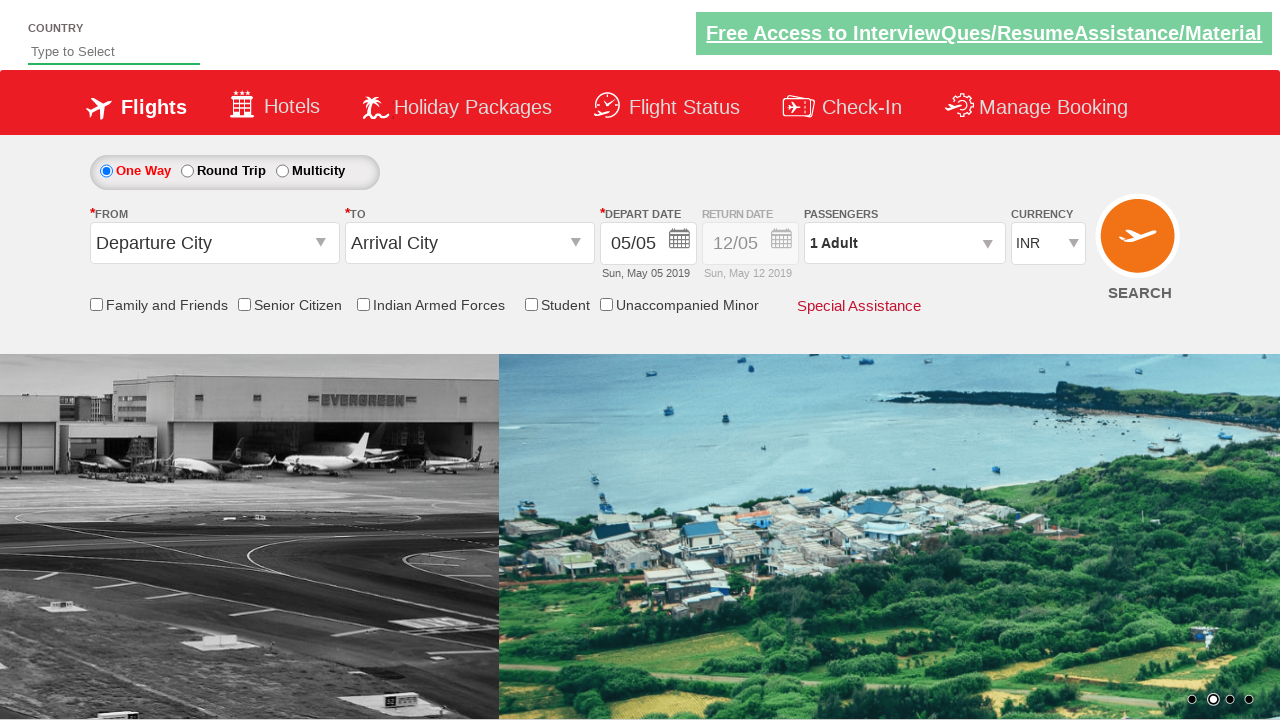

Navigated to autosuggest dropdown practice page
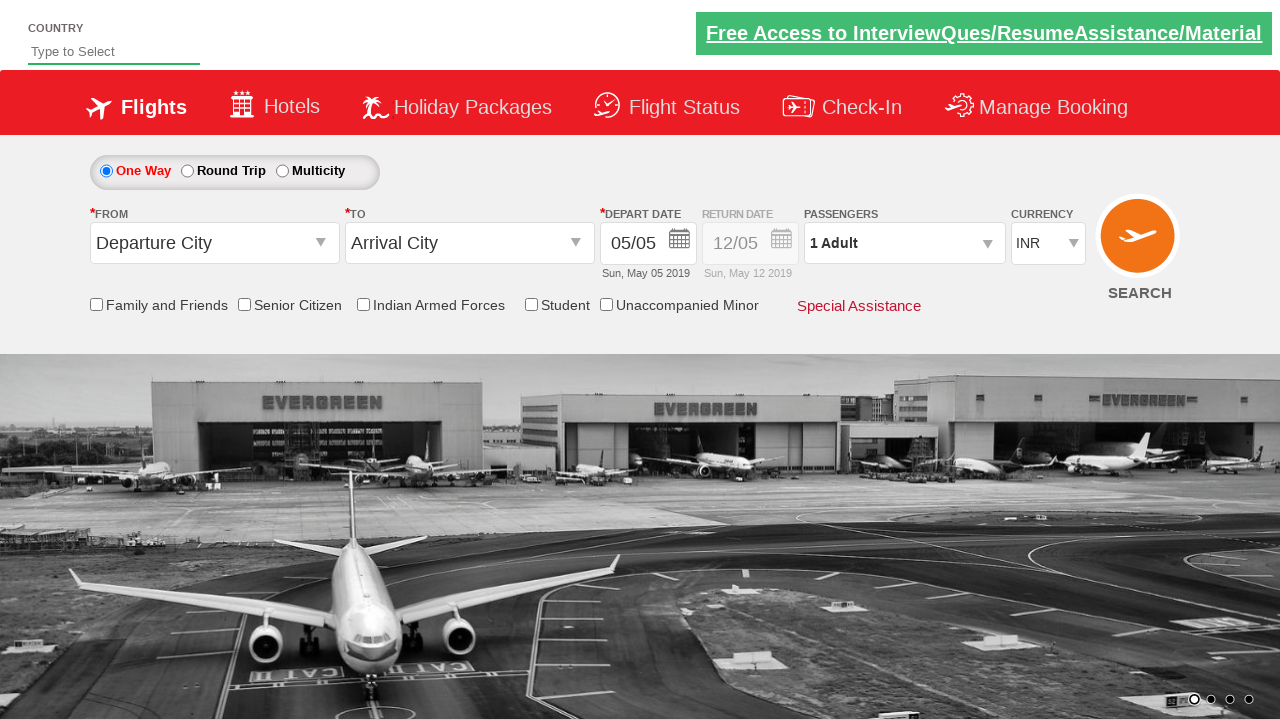

Typed 'Ind' into autosuggest field on #autosuggest
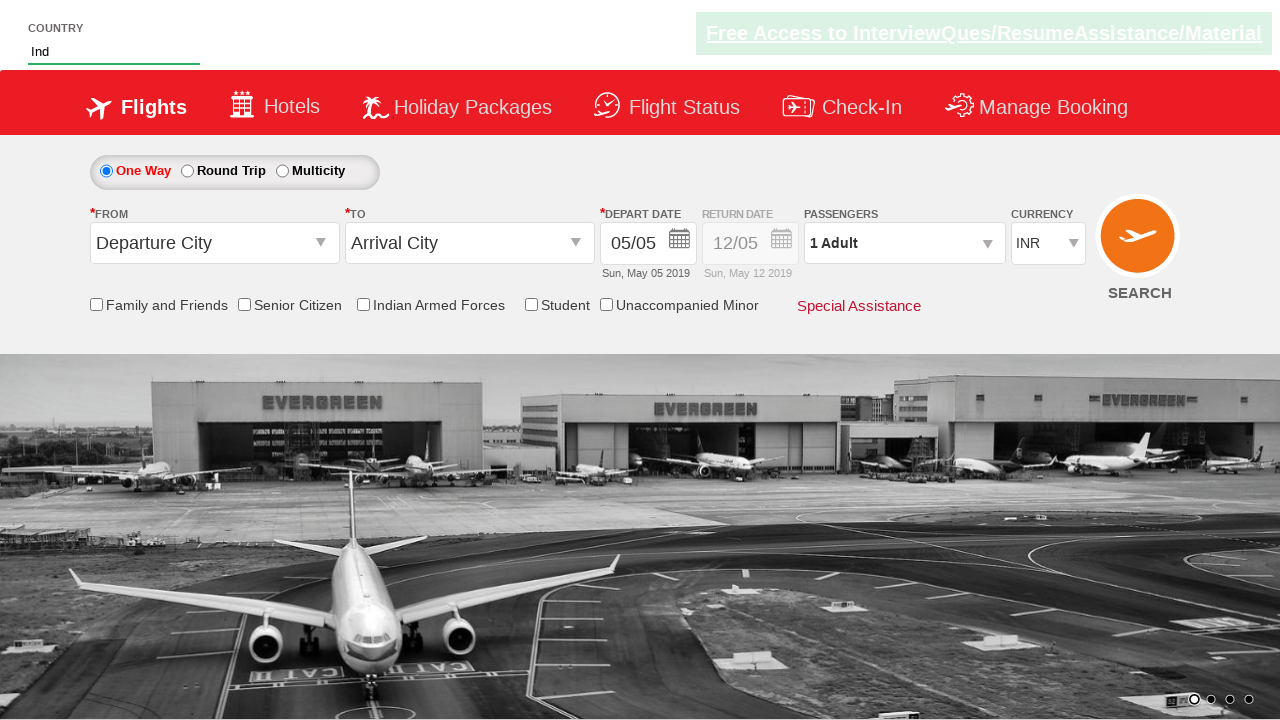

Dropdown suggestions appeared
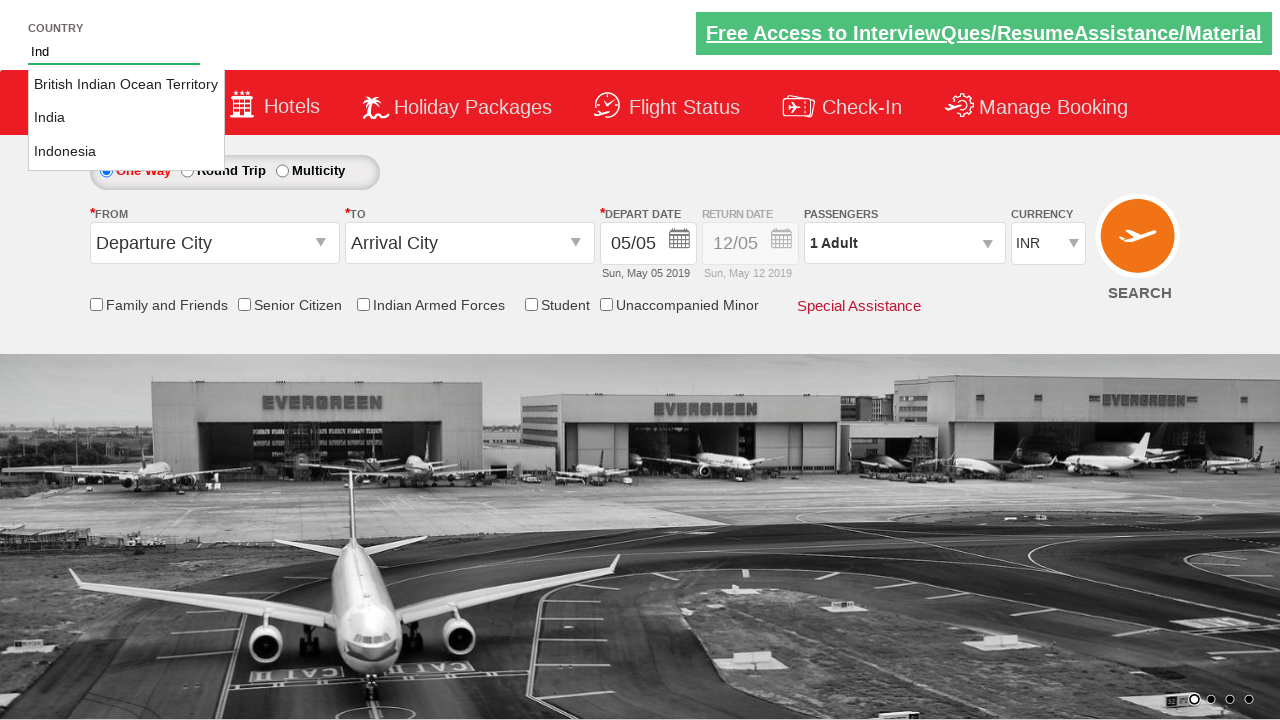

Retrieved all available suggestion options
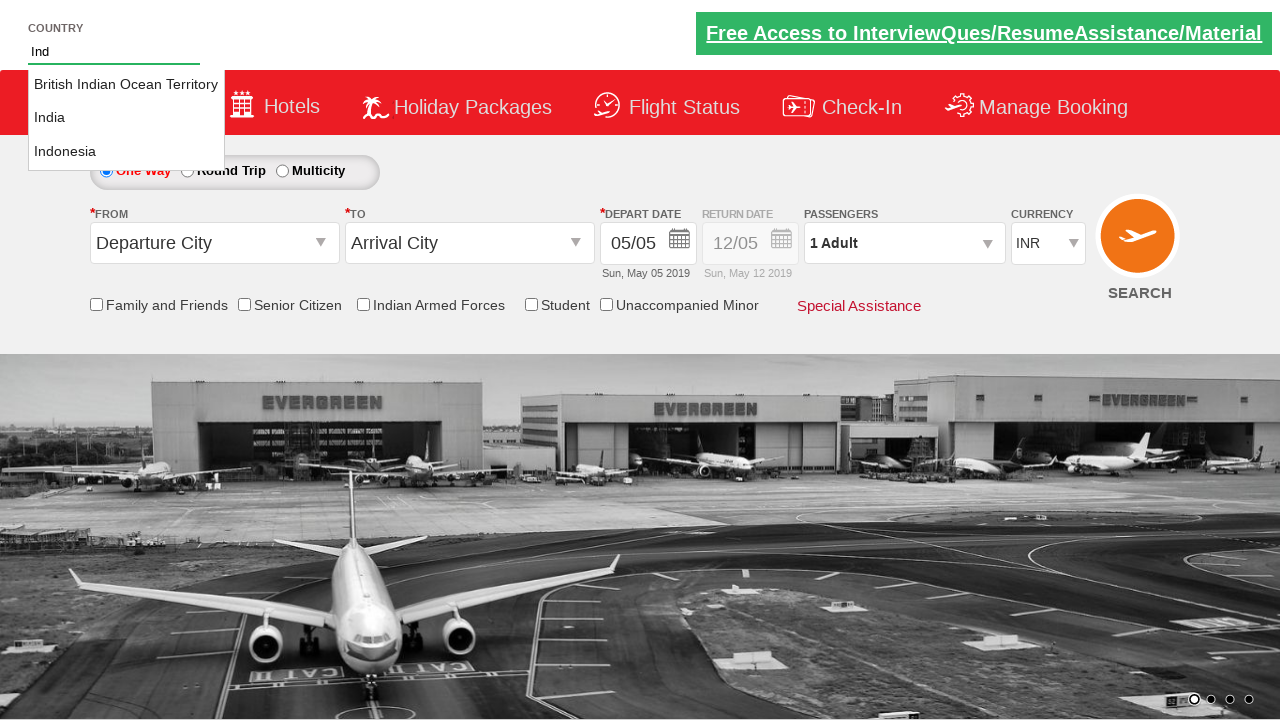

Clicked on 'India' from the dropdown suggestions at (126, 118) on li.ui-menu-item a >> nth=1
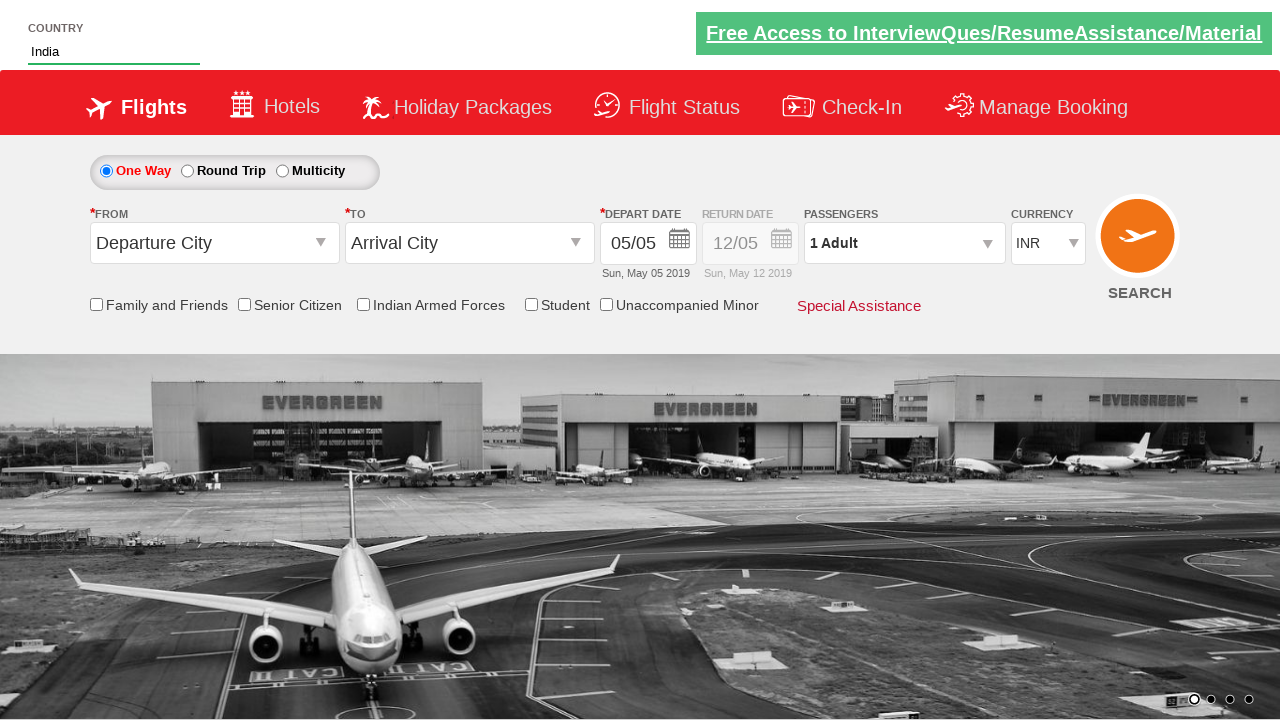

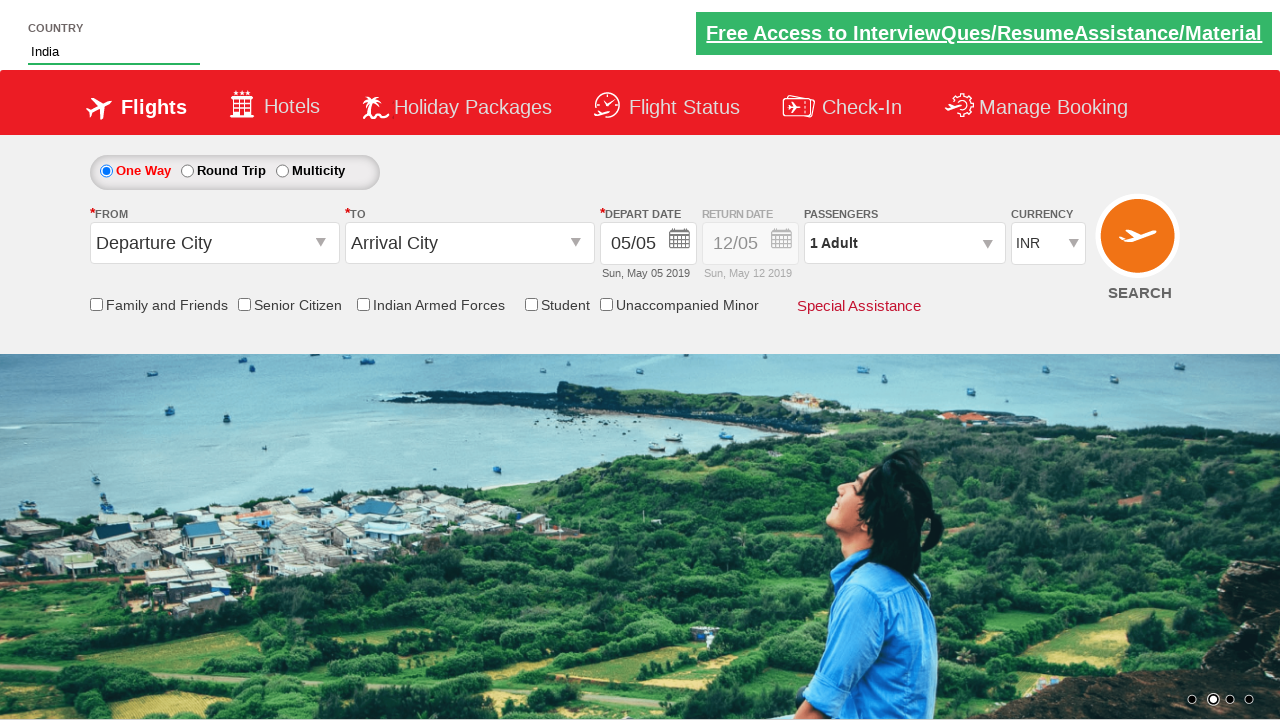